Tests file upload functionality by uploading a file and verifying the success message is displayed

Starting URL: https://the-internet.herokuapp.com/upload

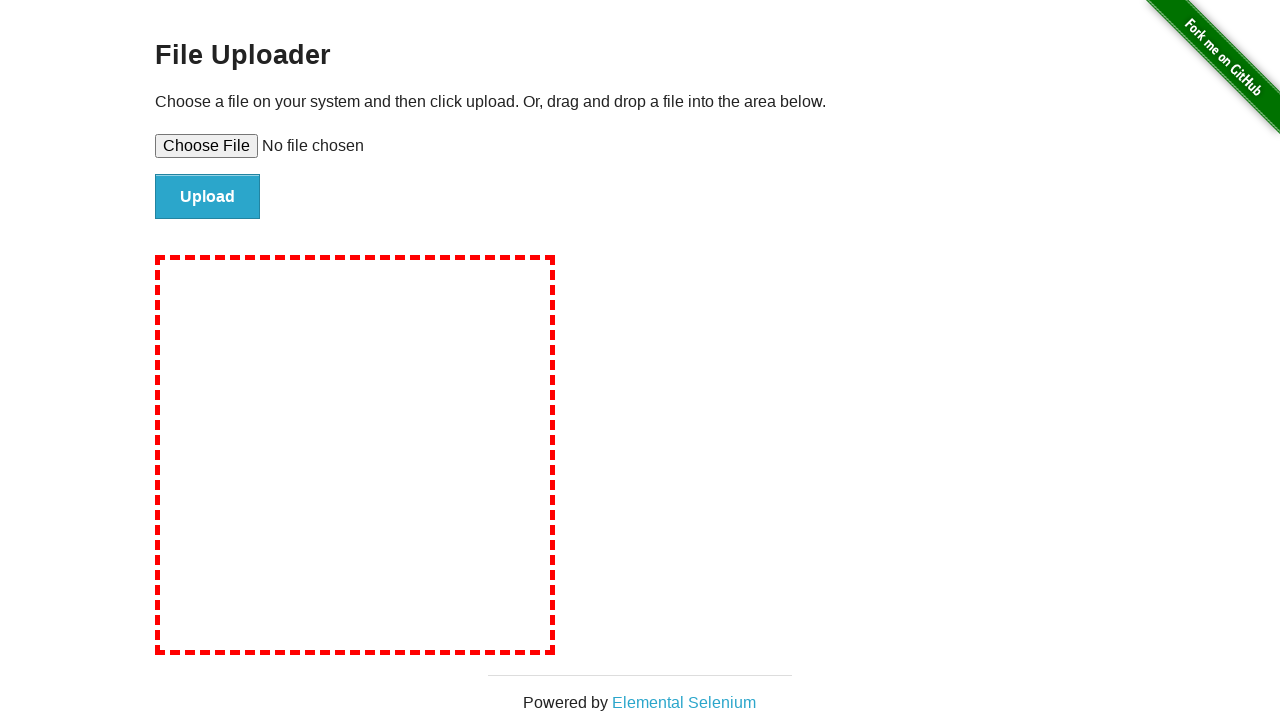

Created temporary test file for upload
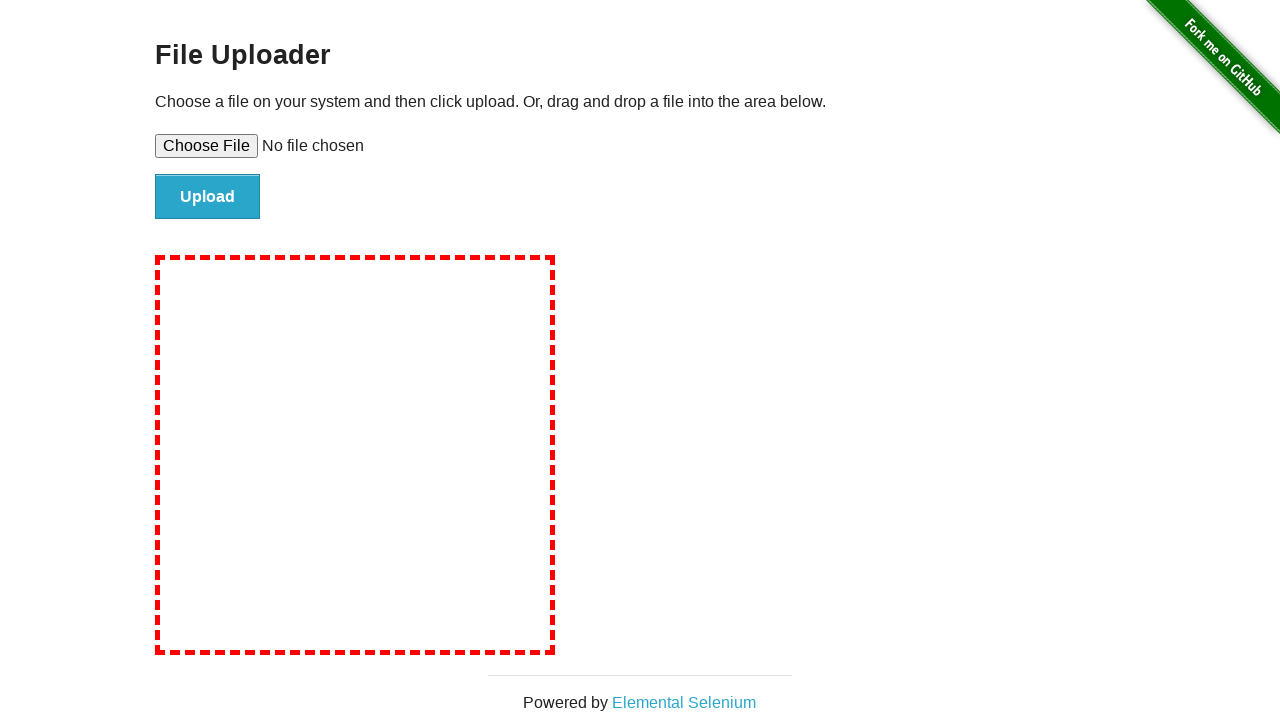

Set input file to upload test file
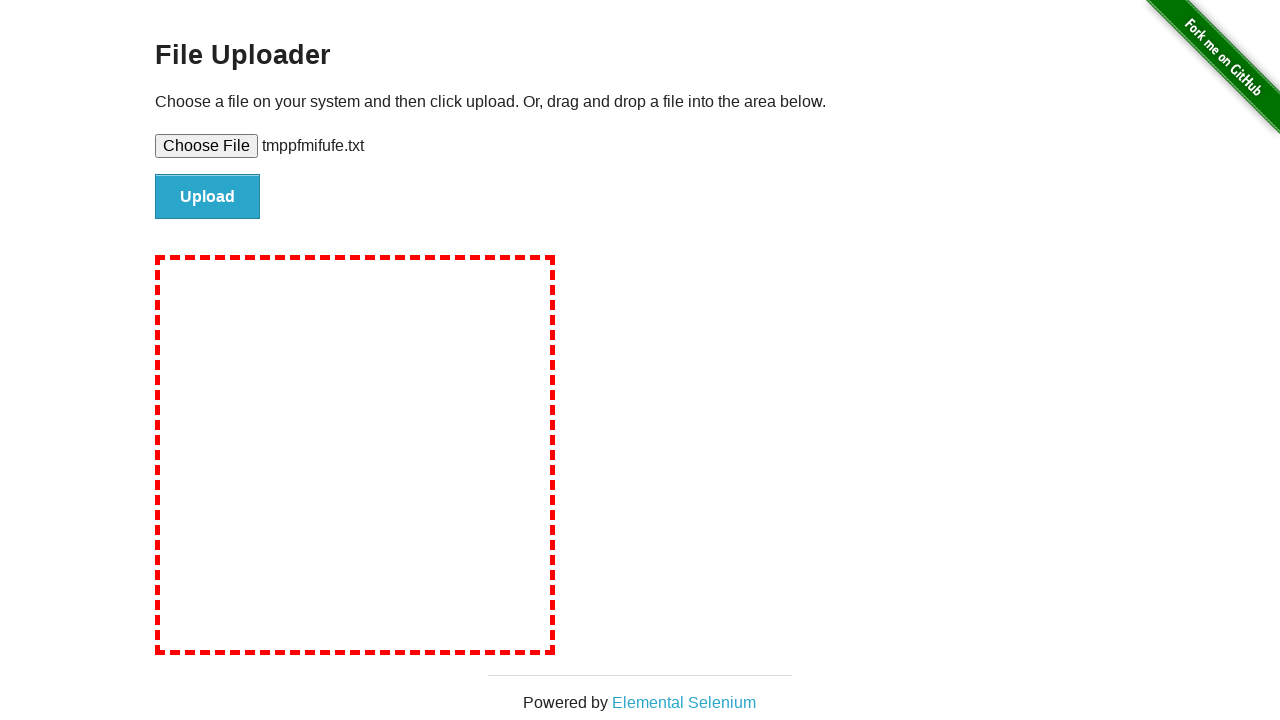

Clicked file submit button at (208, 197) on #file-submit
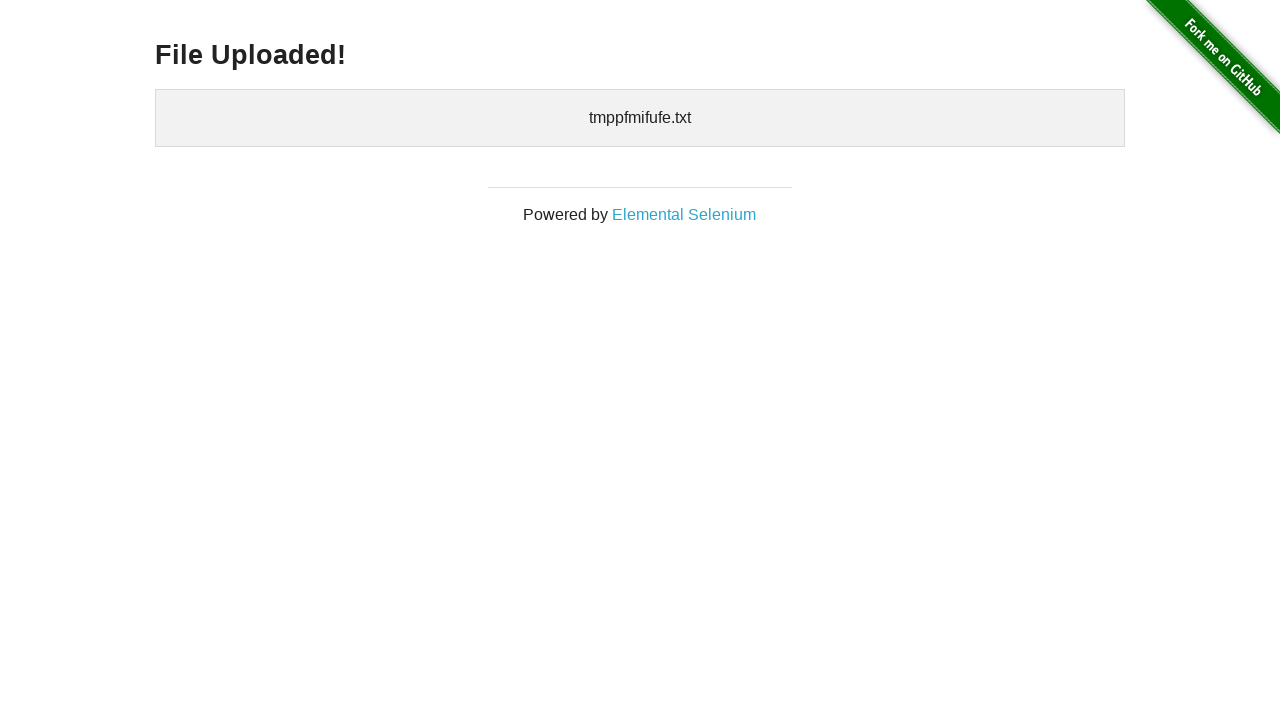

Success heading appeared after file upload
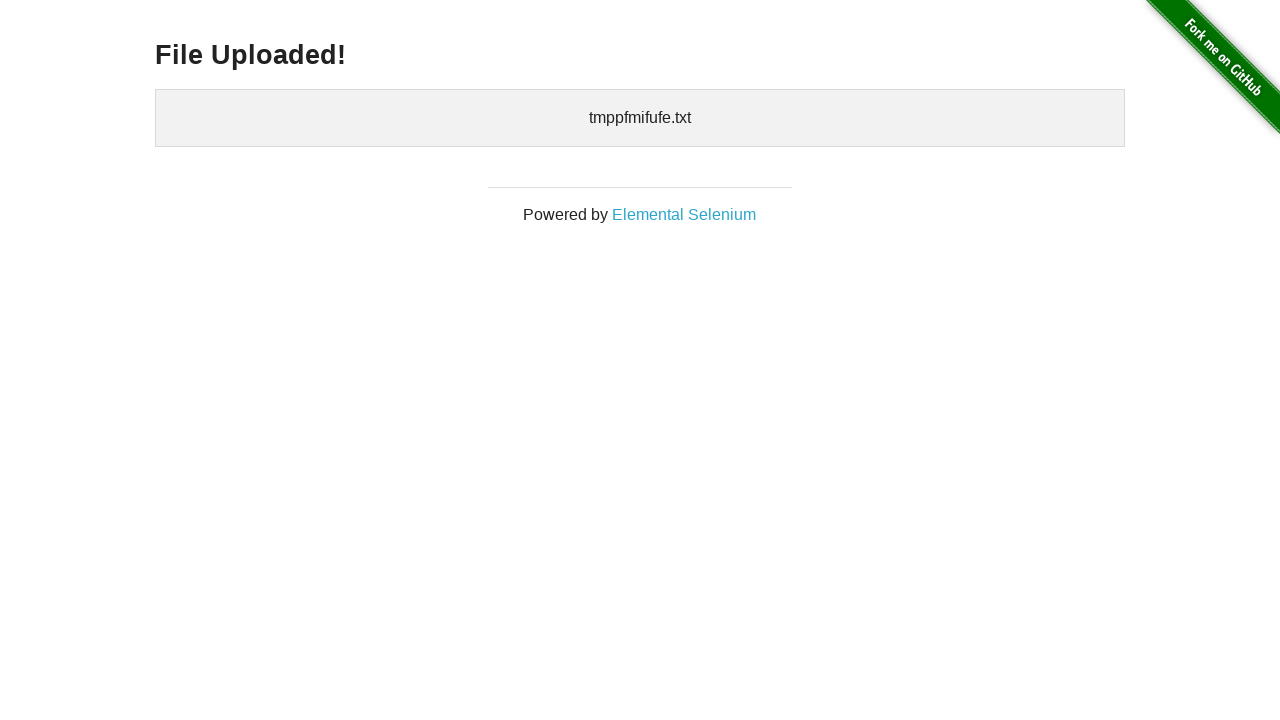

Verified success heading is visible
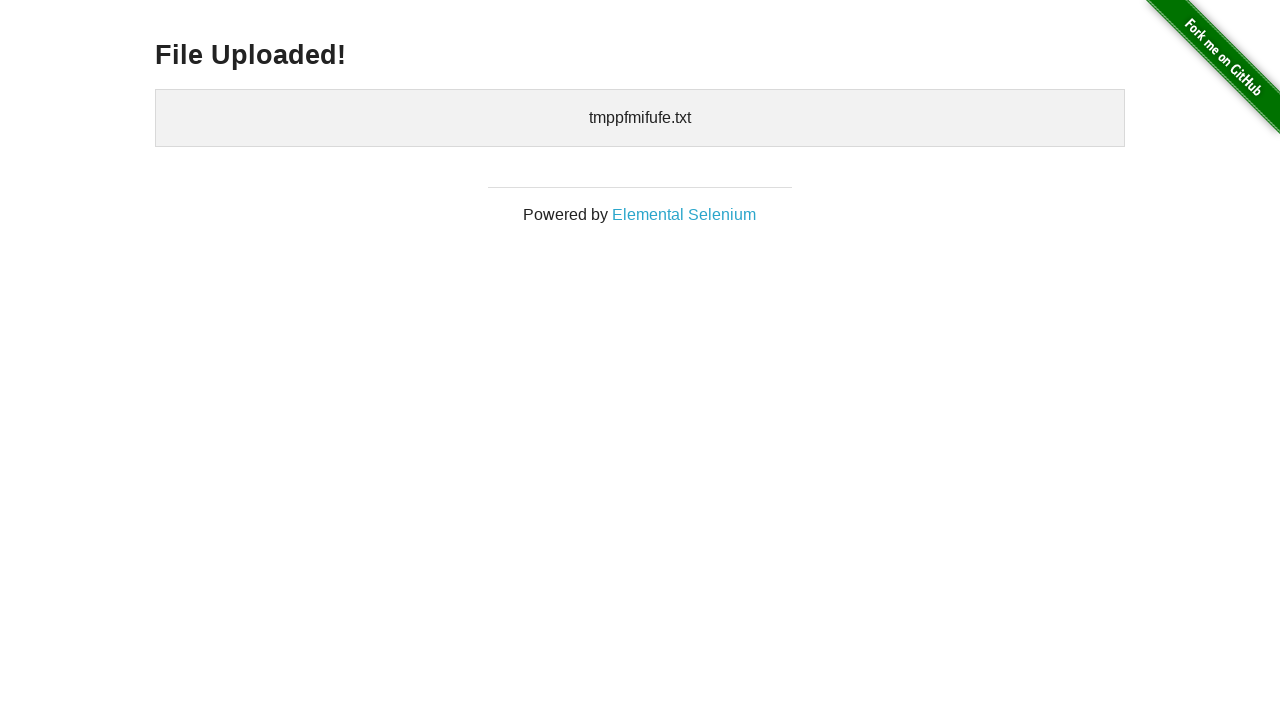

Cleaned up temporary test file
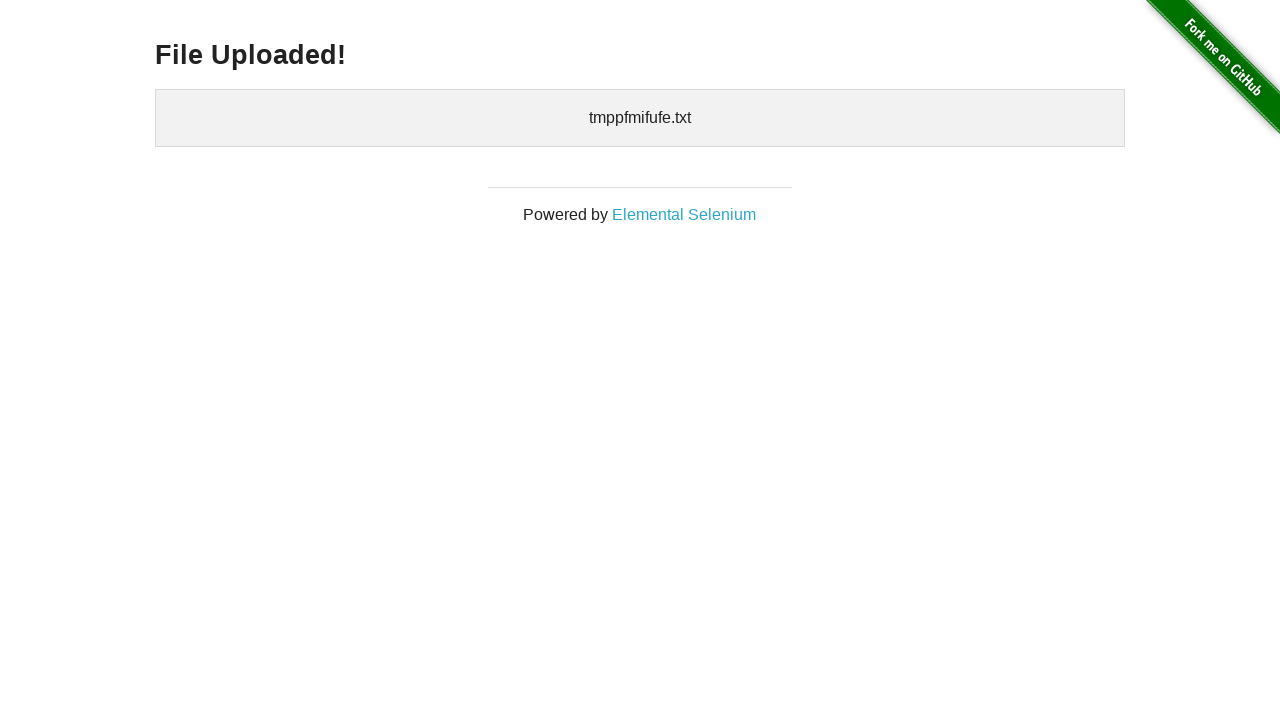

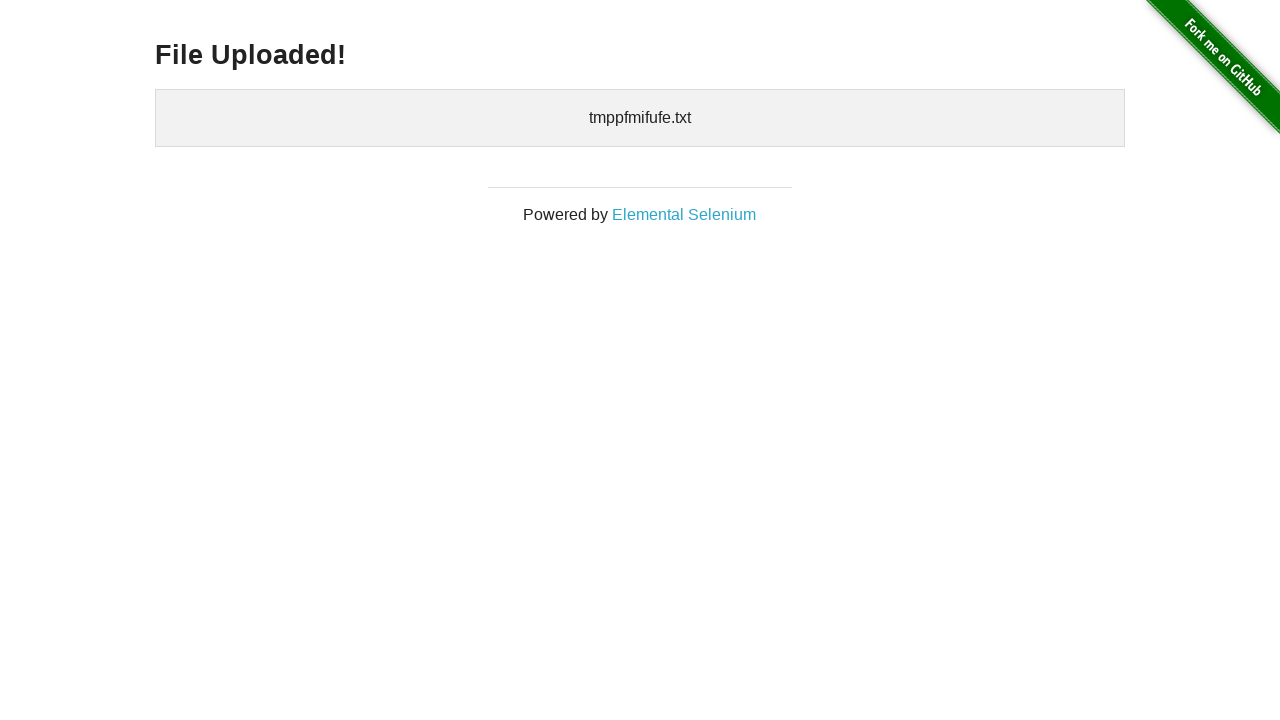